Tests GitHub search functionality by clicking the search input, entering a search query for "selenium", and submitting the search

Starting URL: https://github.com/

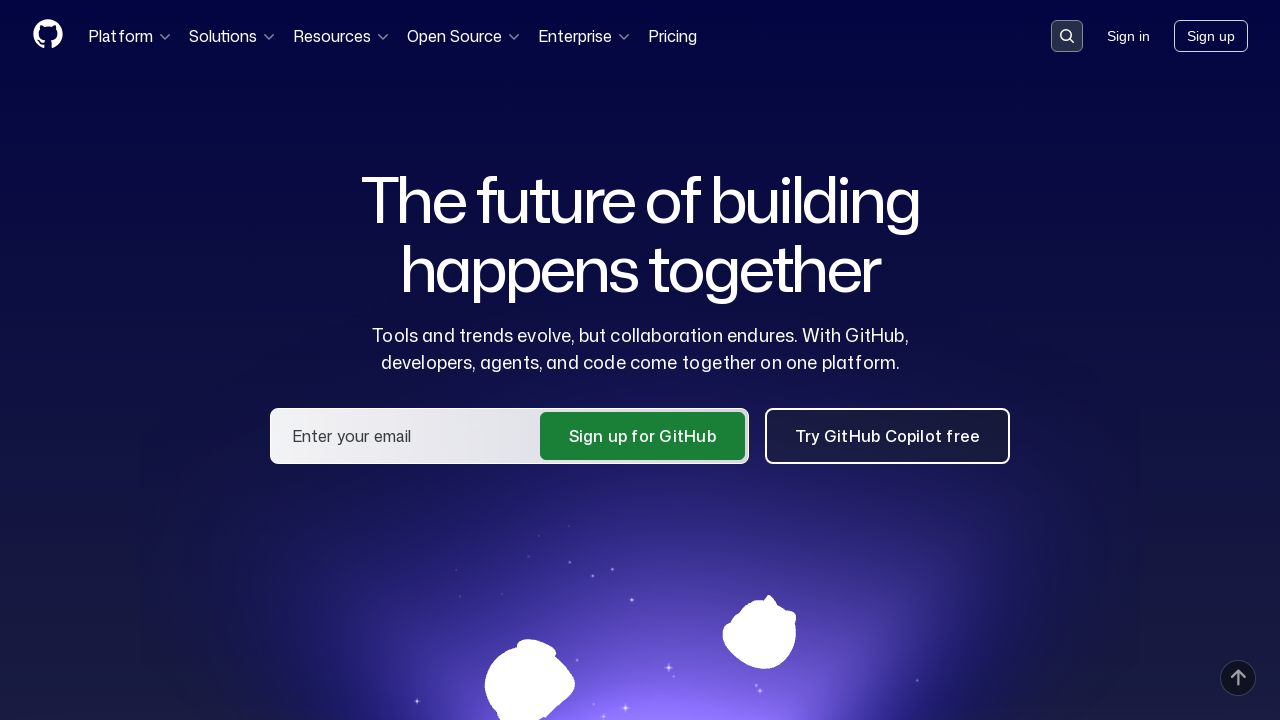

Clicked search input field on GitHub homepage at (1067, 36) on .search-input
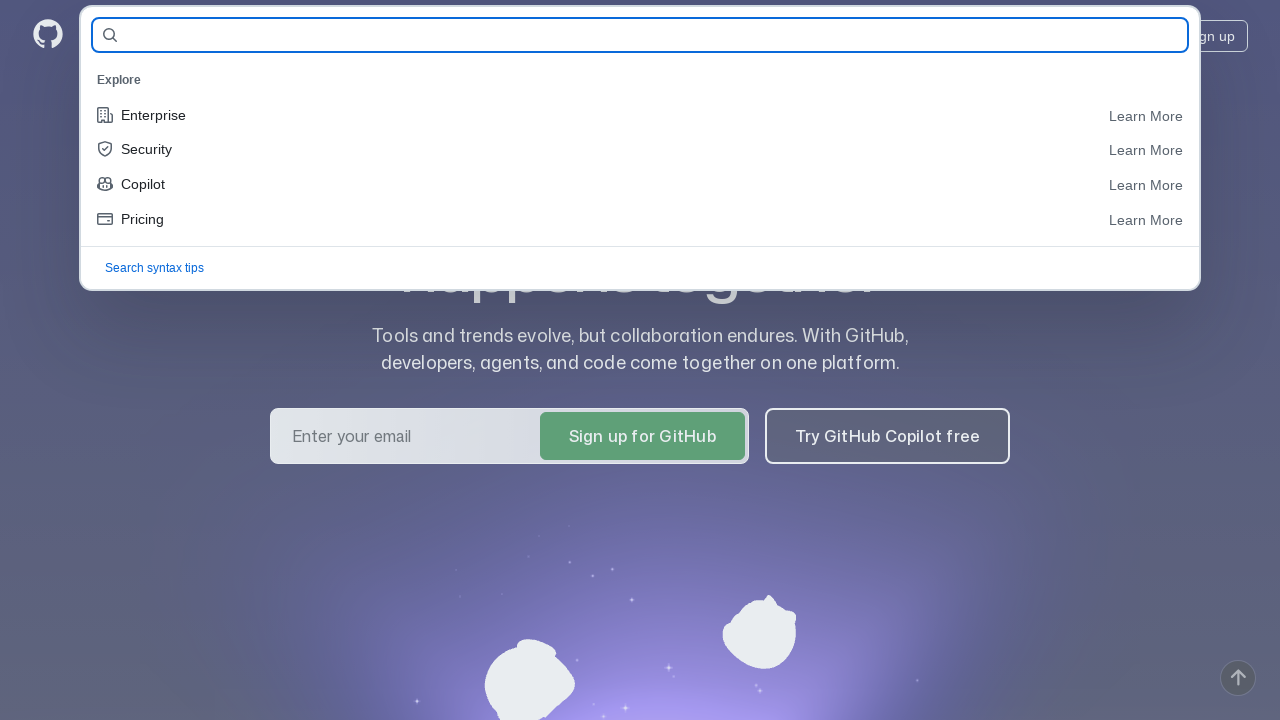

Entered 'selenium' as search query on #query-builder-test
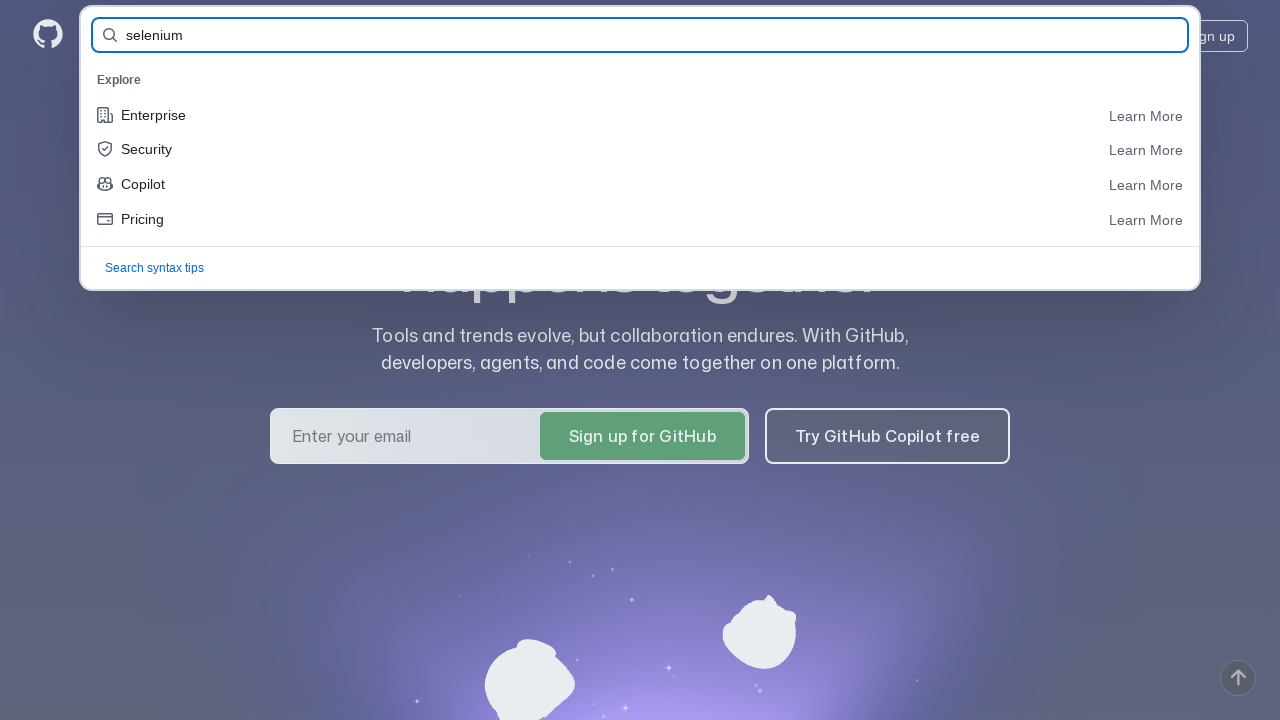

Submitted search by pressing Enter on #query-builder-test
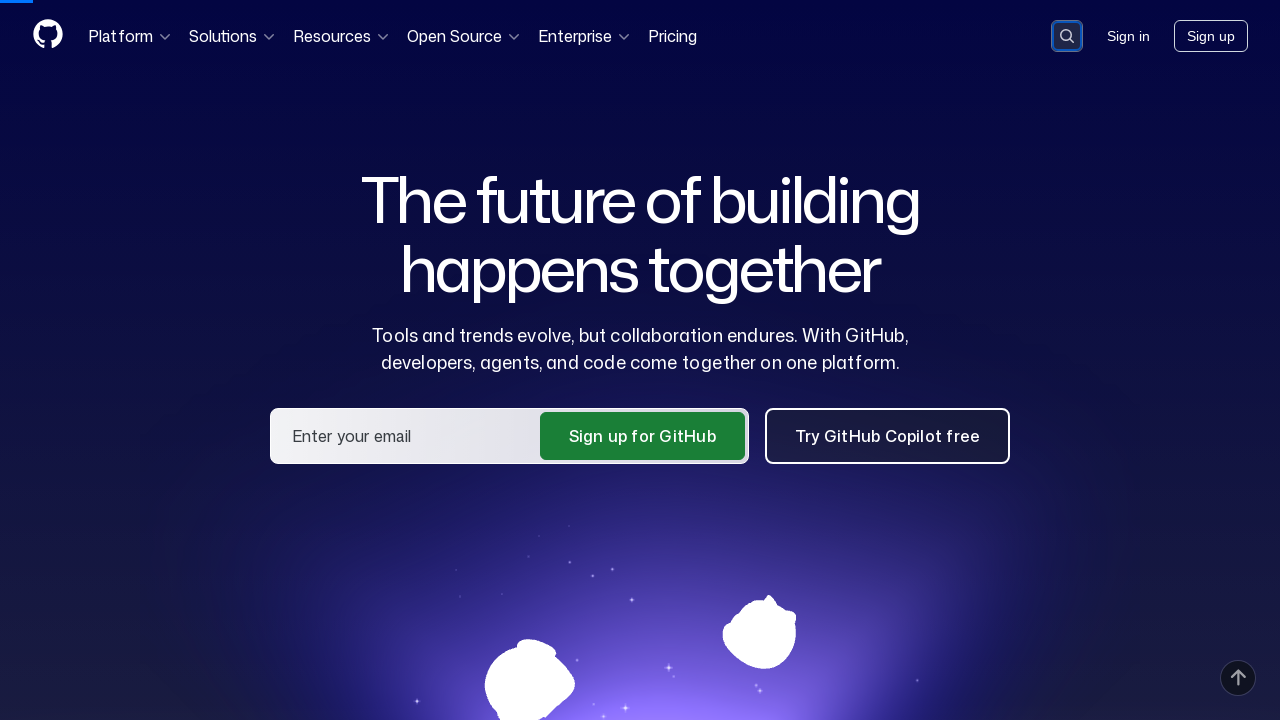

Search results page loaded and network idle
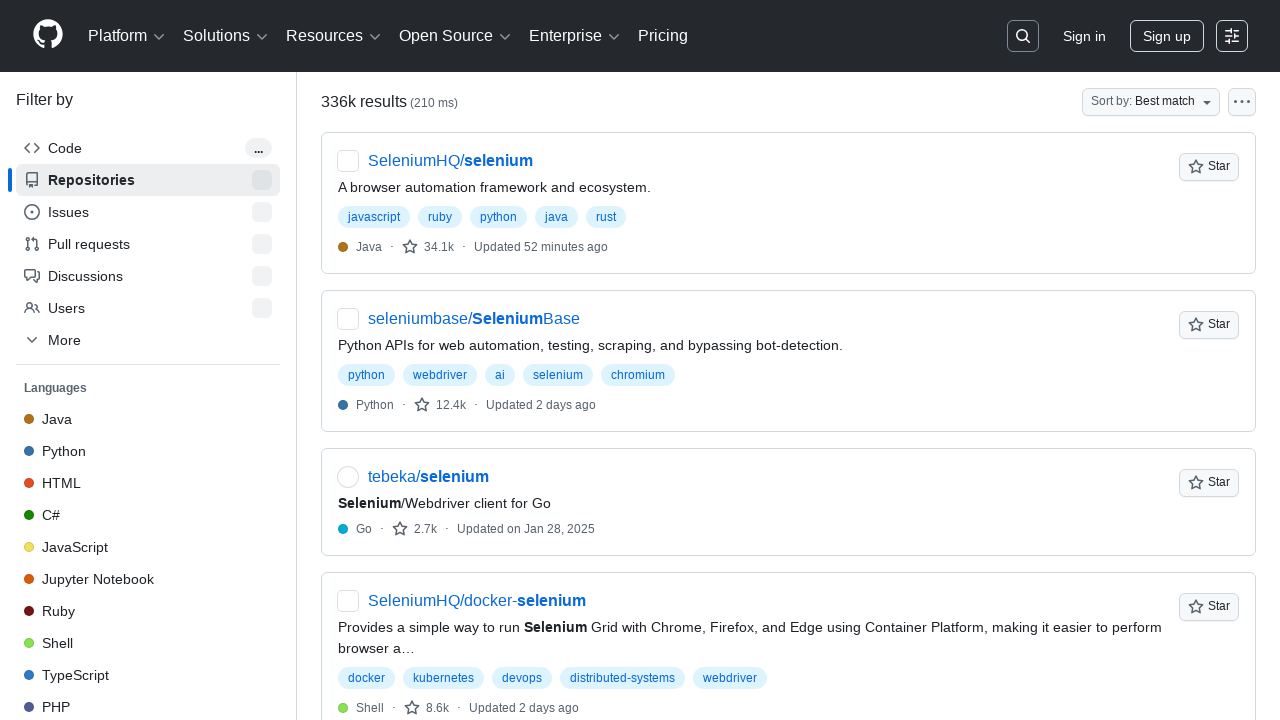

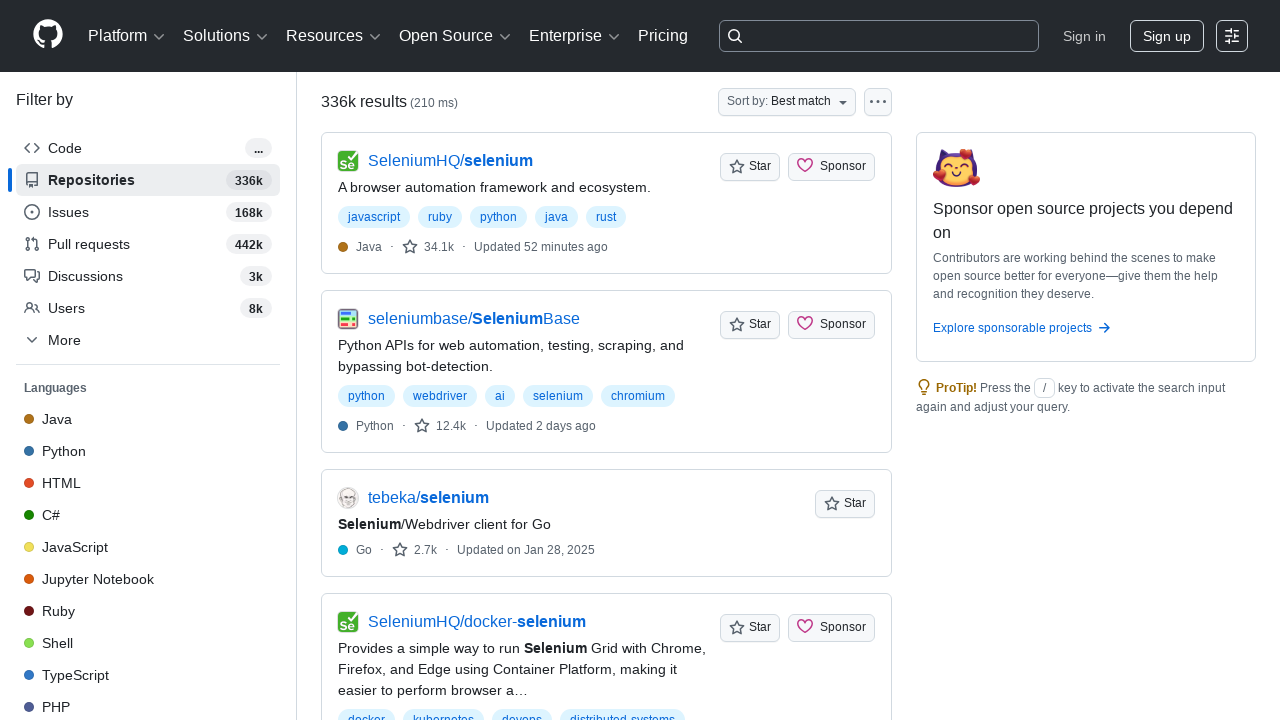